Tests keyboard interaction by pressing Enter key on a button element

Starting URL: https://www.browserstack.com/automate

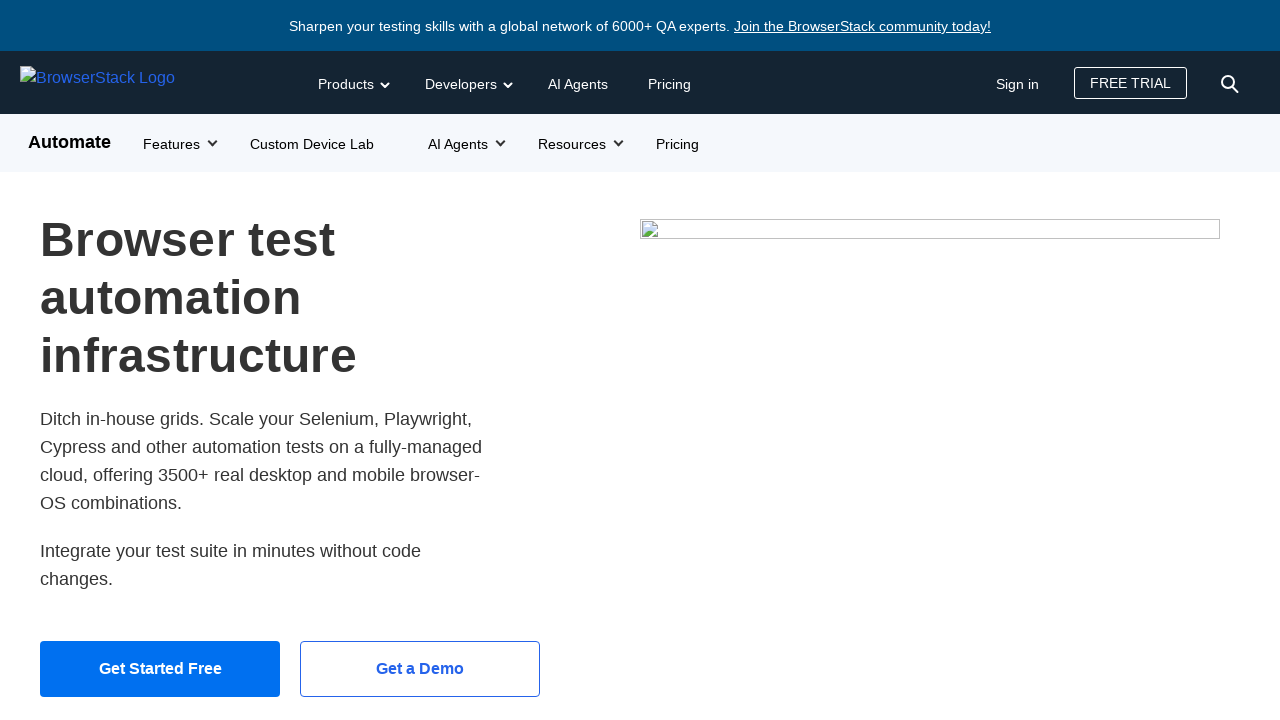

Waited for primary button to be visible
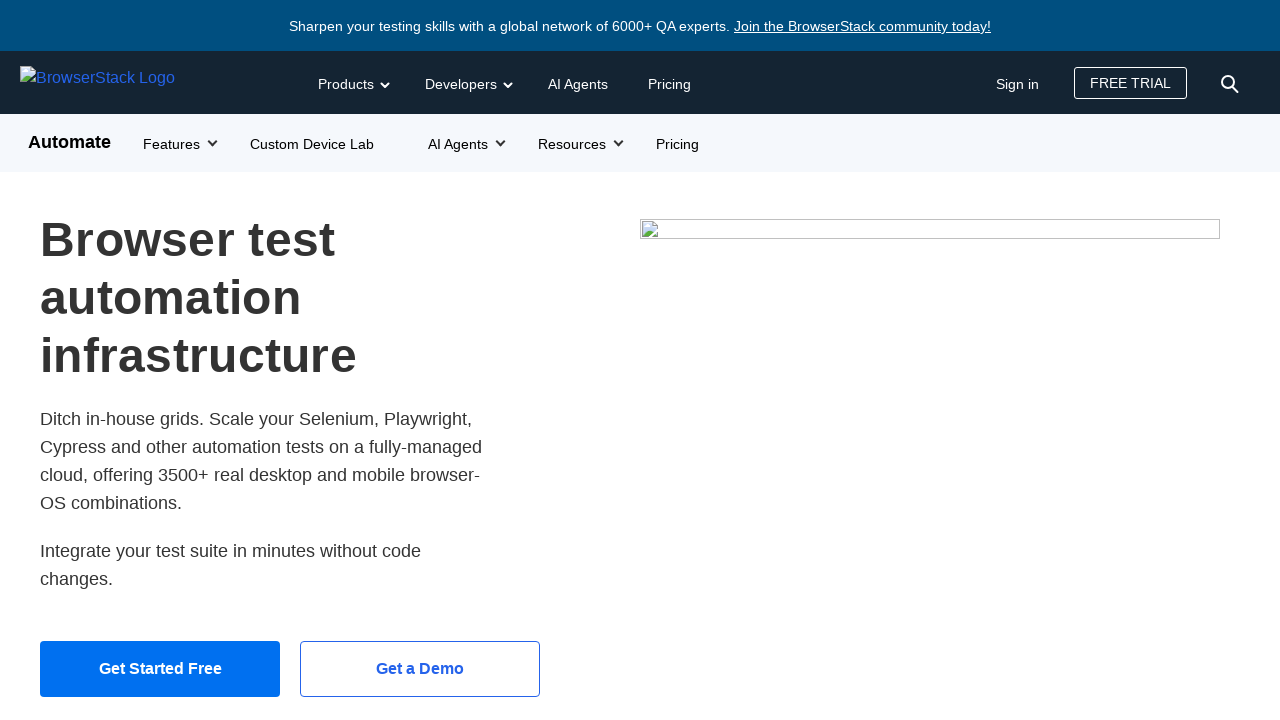

Located the primary button element
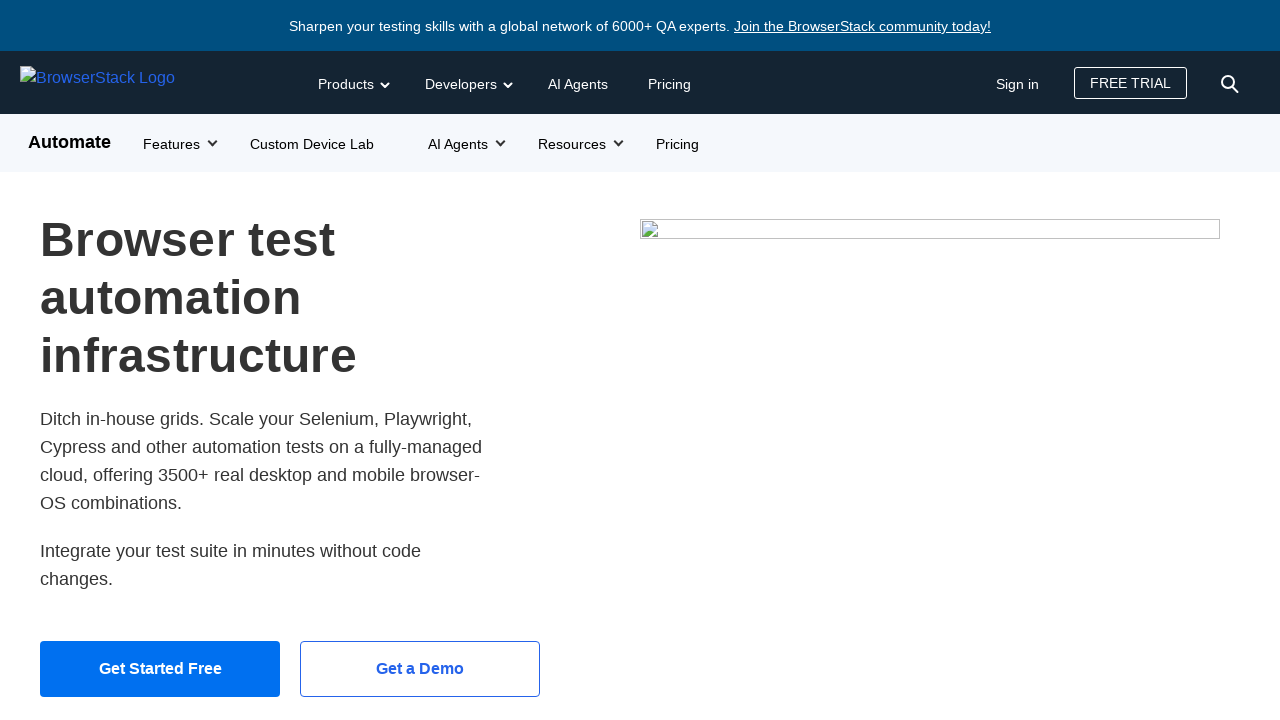

Focused on the button element on a.btn-primary.btn-lg >> nth=0
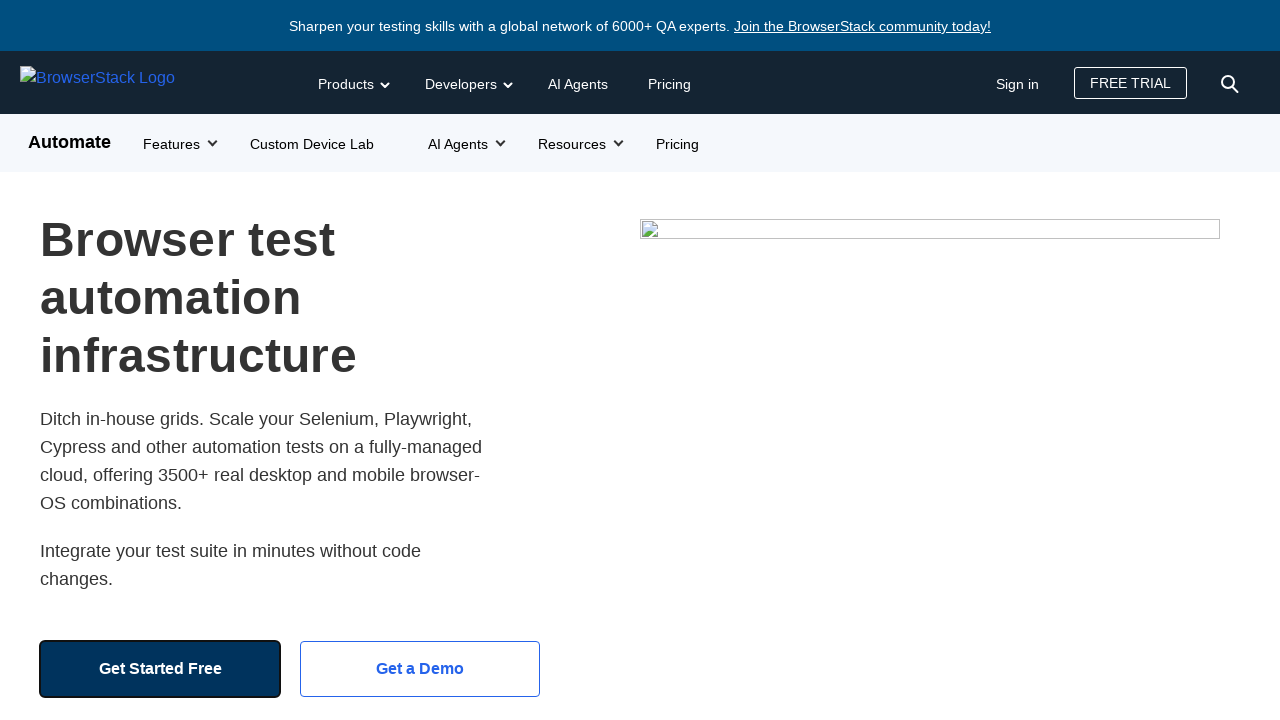

Pressed Enter key on the button element on a.btn-primary.btn-lg >> nth=0
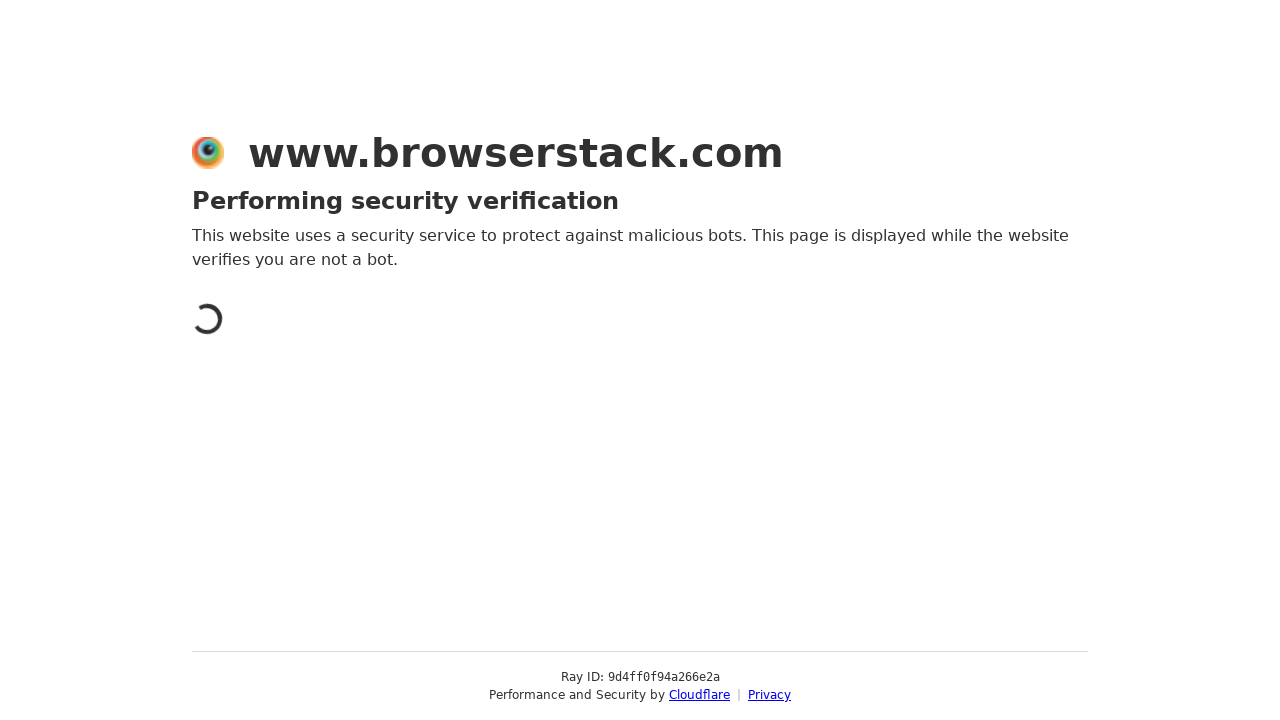

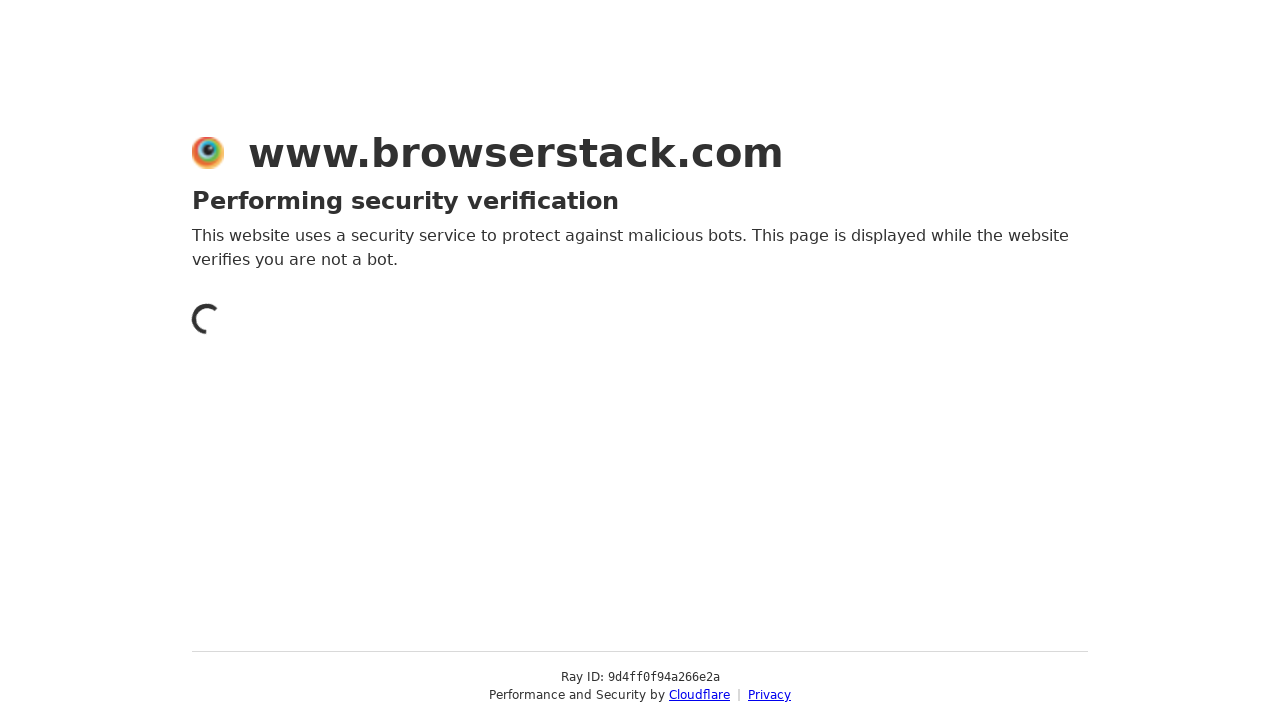